Tests data persistence by creating todos, marking one complete, and reloading the page.

Starting URL: https://demo.playwright.dev/todomvc

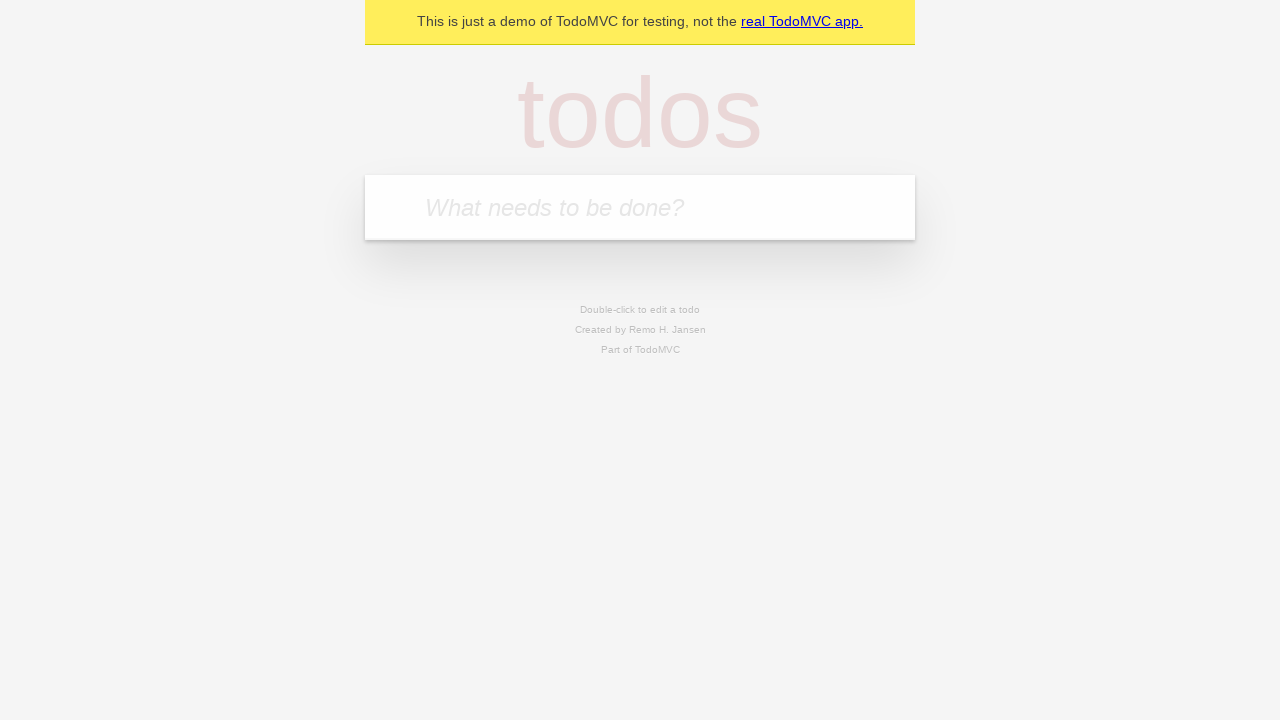

Filled todo input with 'buy some cheese' on internal:attr=[placeholder="What needs to be done?"i]
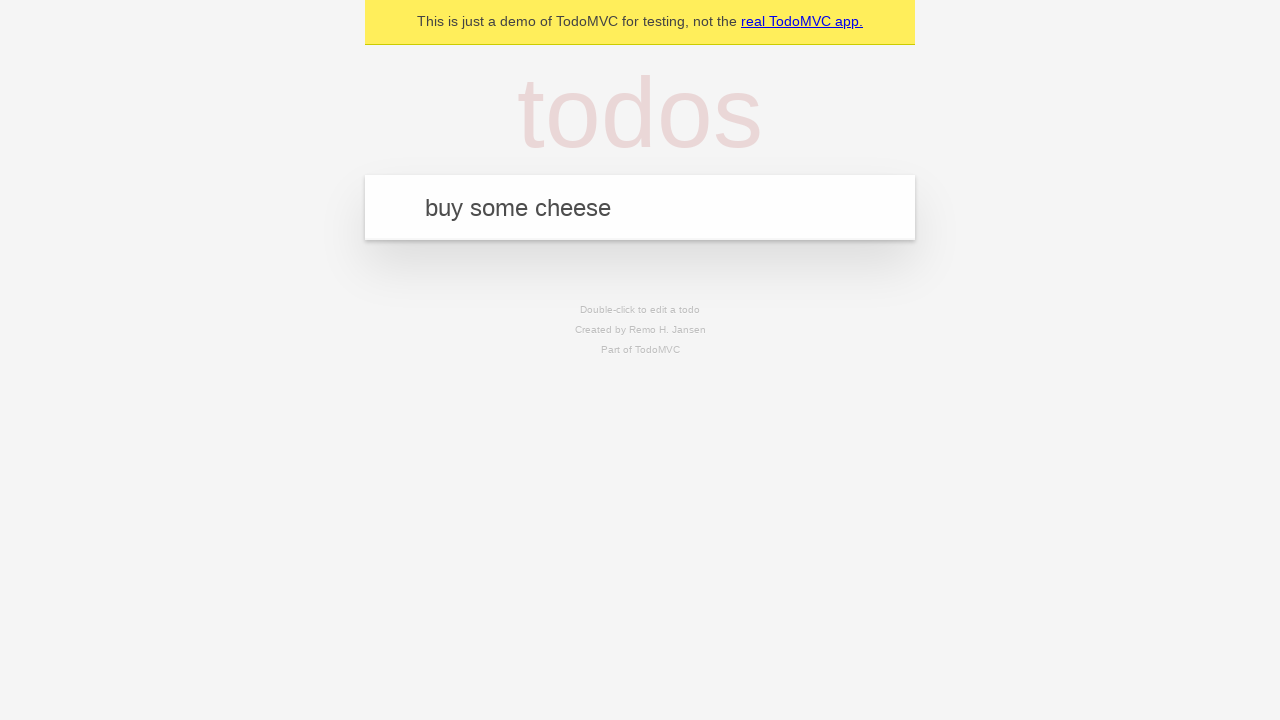

Pressed Enter to create first todo on internal:attr=[placeholder="What needs to be done?"i]
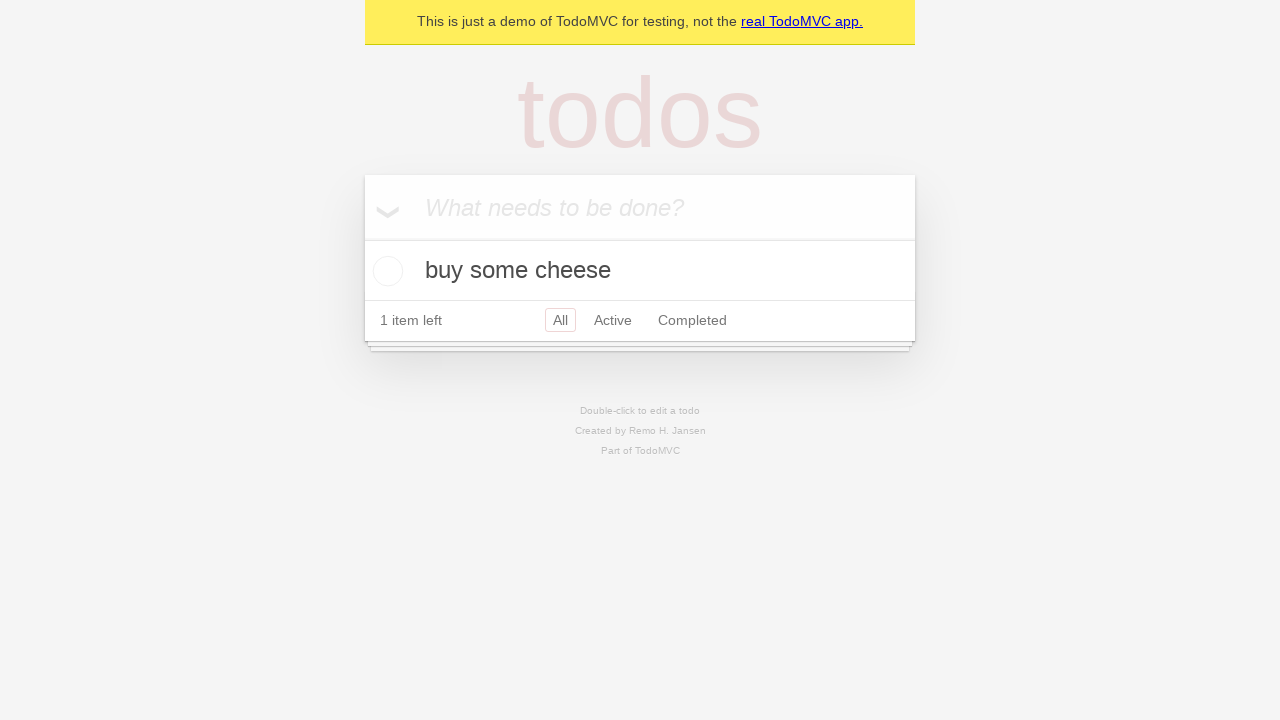

Filled todo input with 'feed the cat' on internal:attr=[placeholder="What needs to be done?"i]
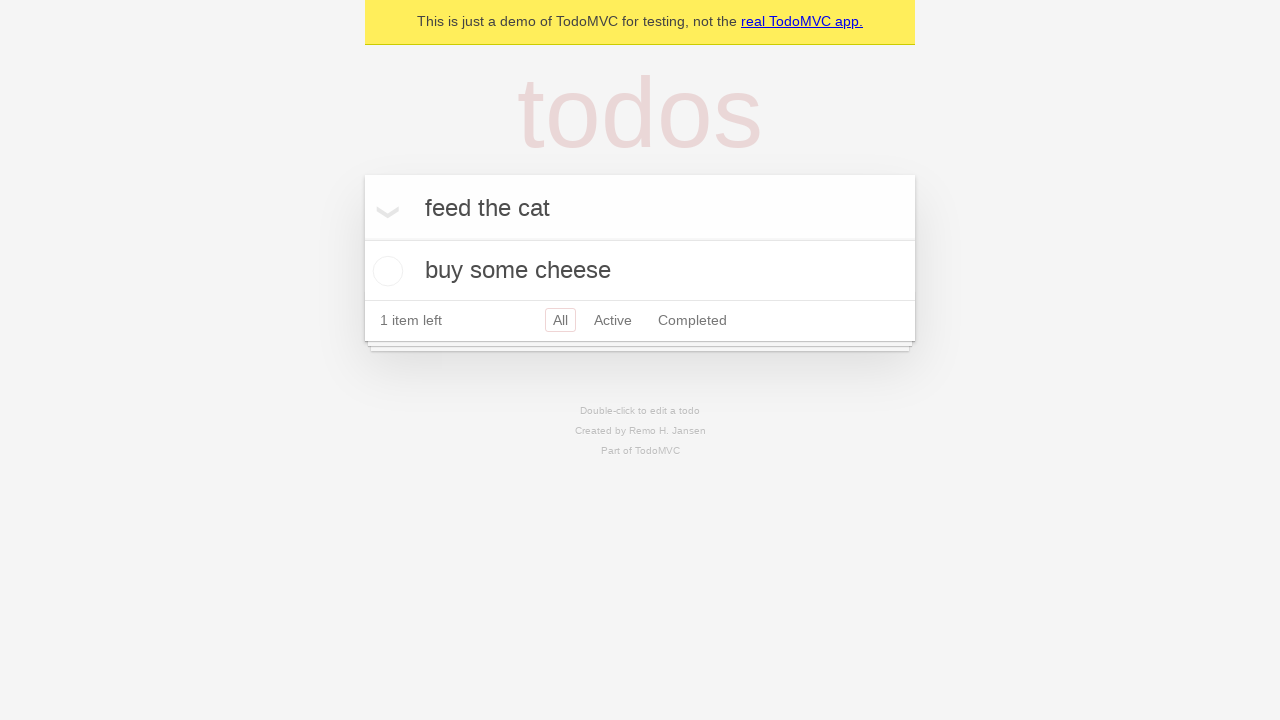

Pressed Enter to create second todo on internal:attr=[placeholder="What needs to be done?"i]
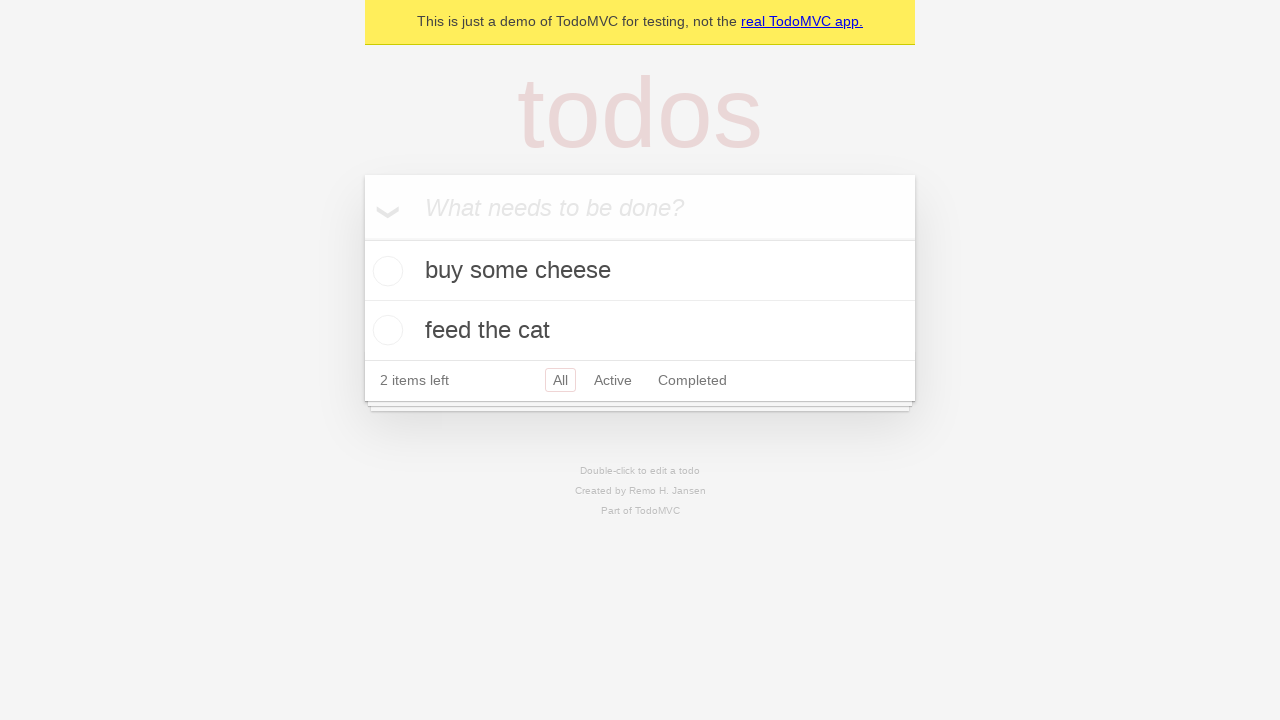

Checked the first todo item at (385, 271) on internal:testid=[data-testid="todo-item"s] >> nth=0 >> internal:role=checkbox
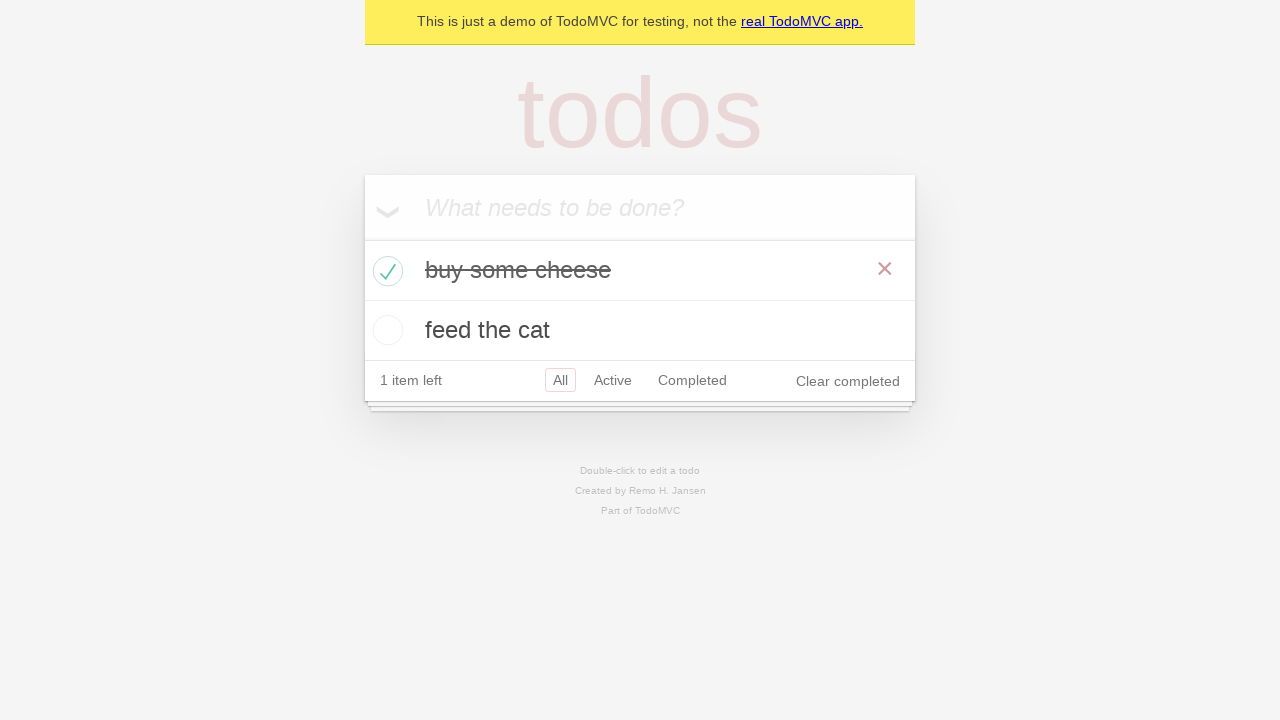

Reloaded the page to test data persistence
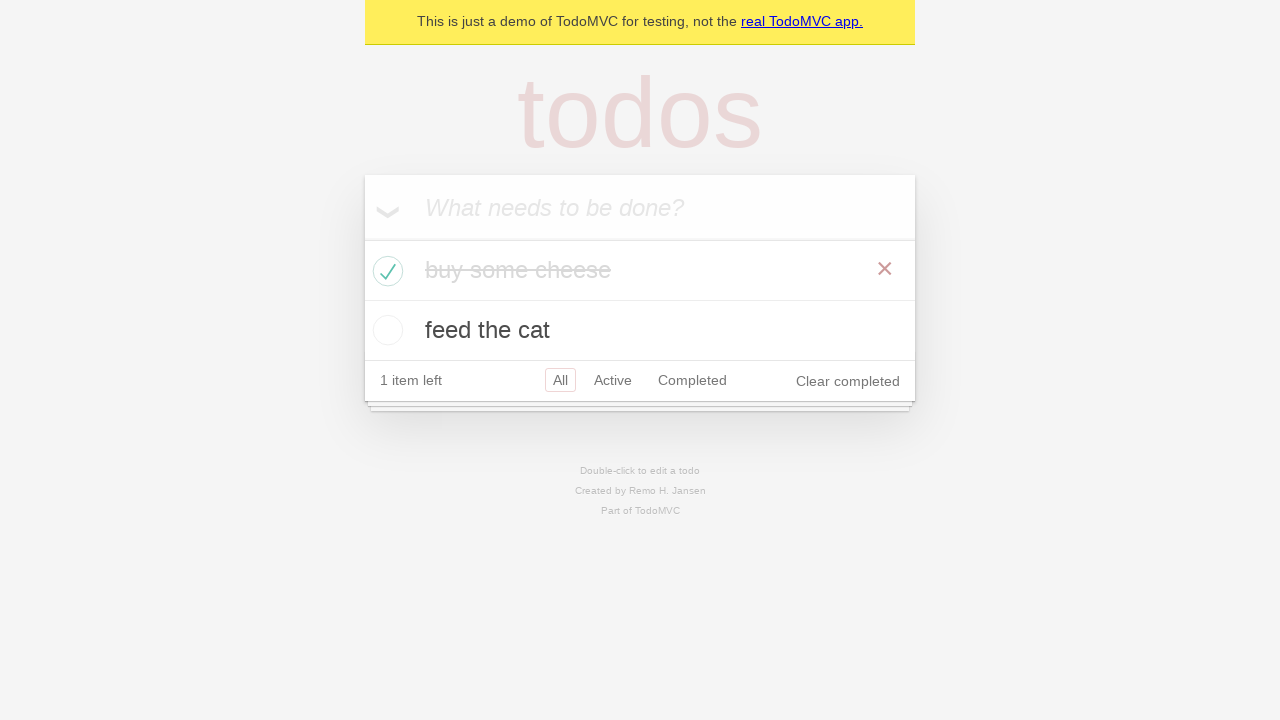

Waited for todo items to load after page reload
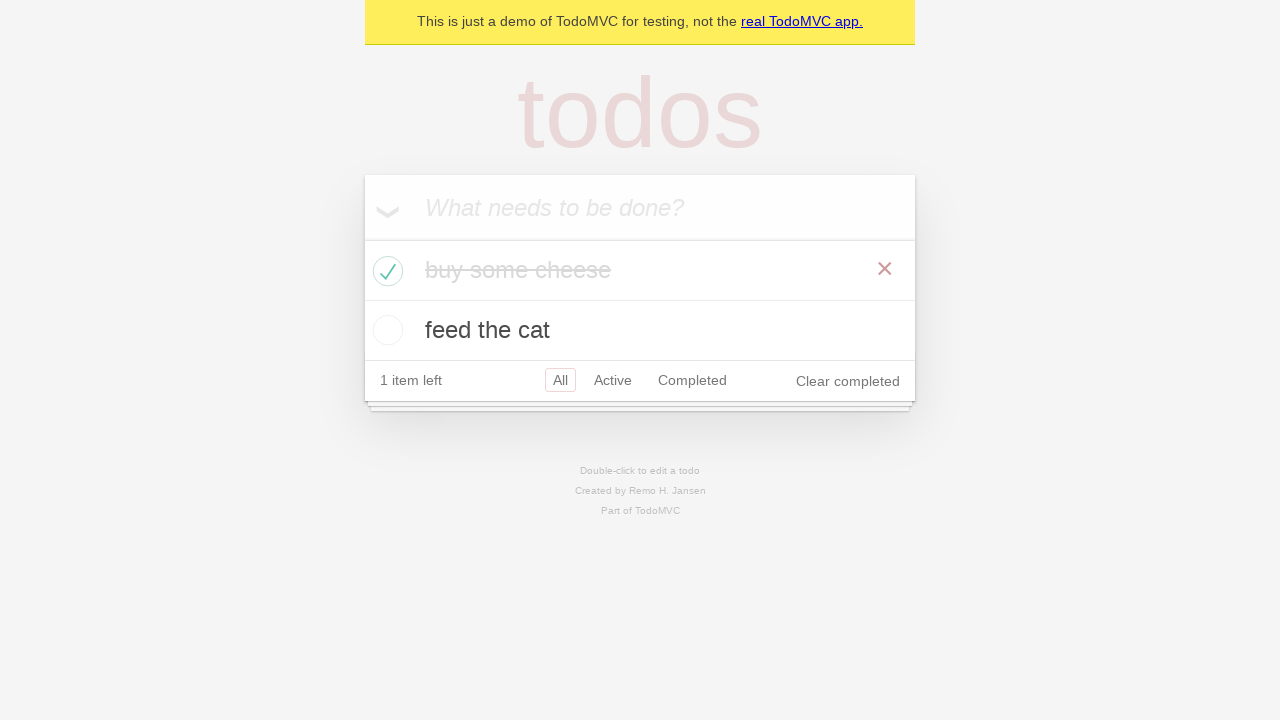

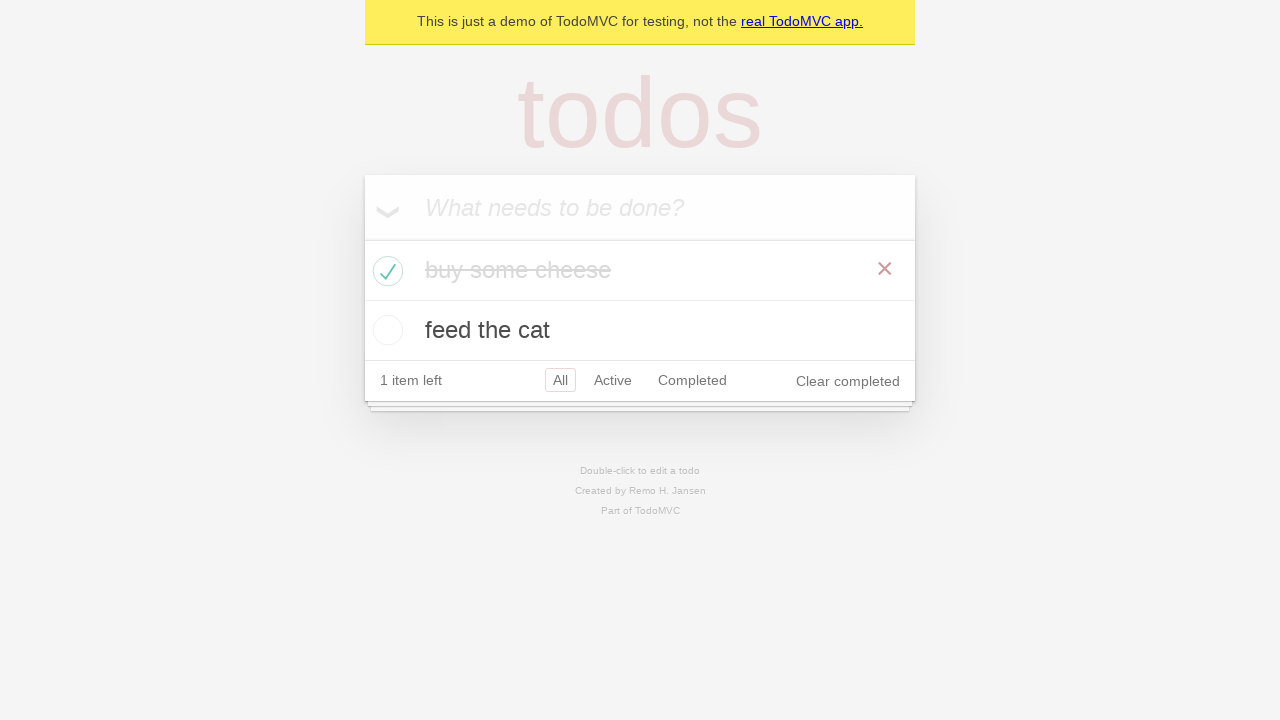